Tests JavaScript alert handling by clicking a button that triggers an alert, reading the alert text, and accepting the alert dialog.

Starting URL: https://krninformatix.com/selenium/testing.html

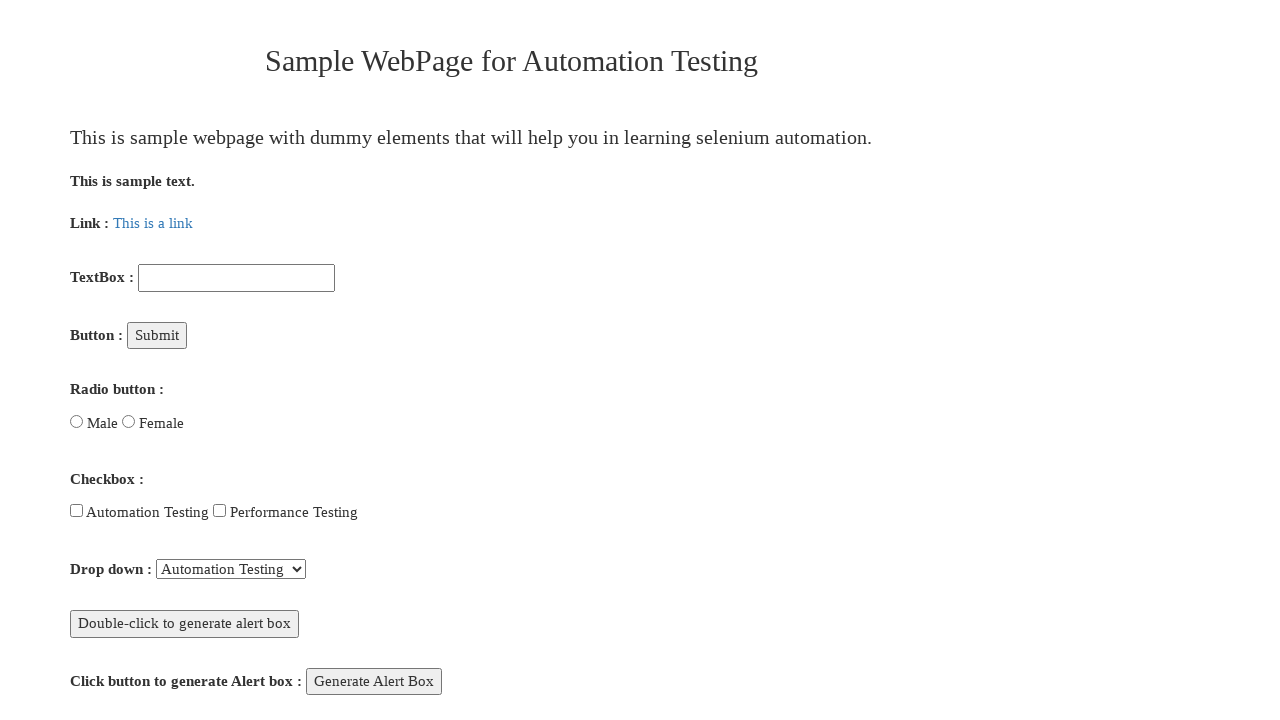

Navigated to KRN Informatix testing page
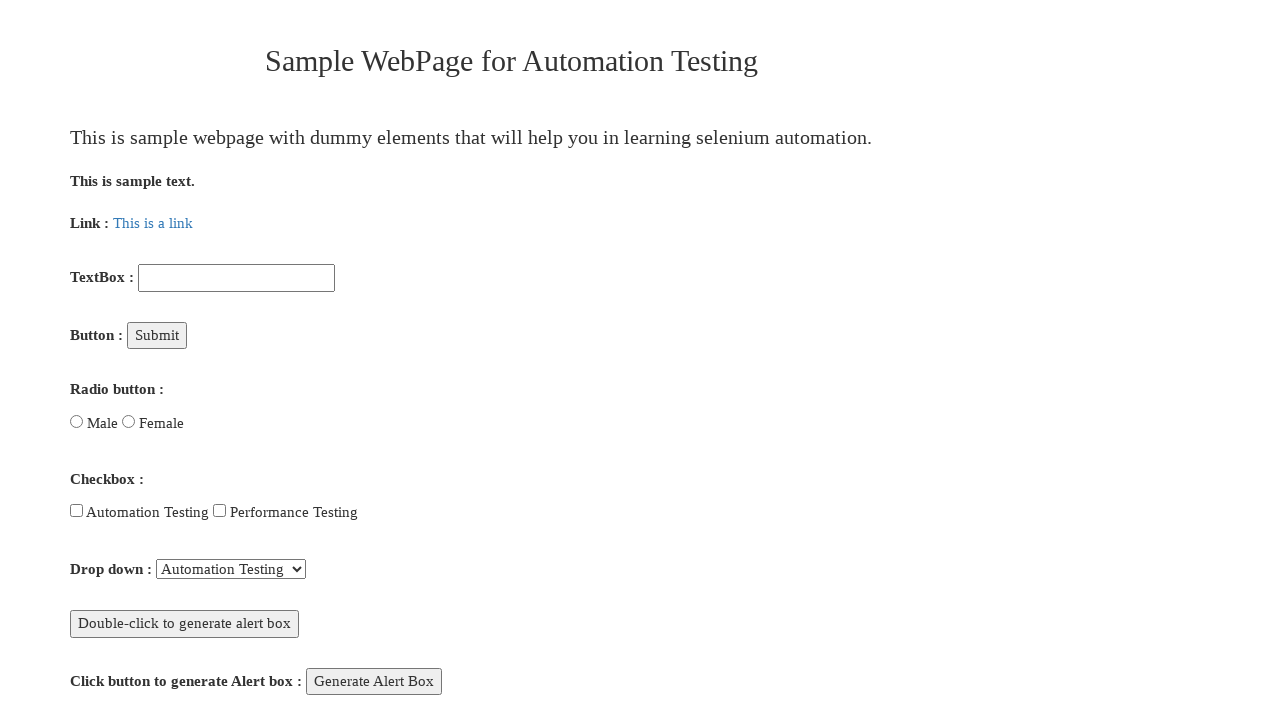

Clicked button to trigger alert dialog at (374, 681) on xpath=/html[1]/body[1]/div[1]/div[11]/div[1]/p[1]/button[1]
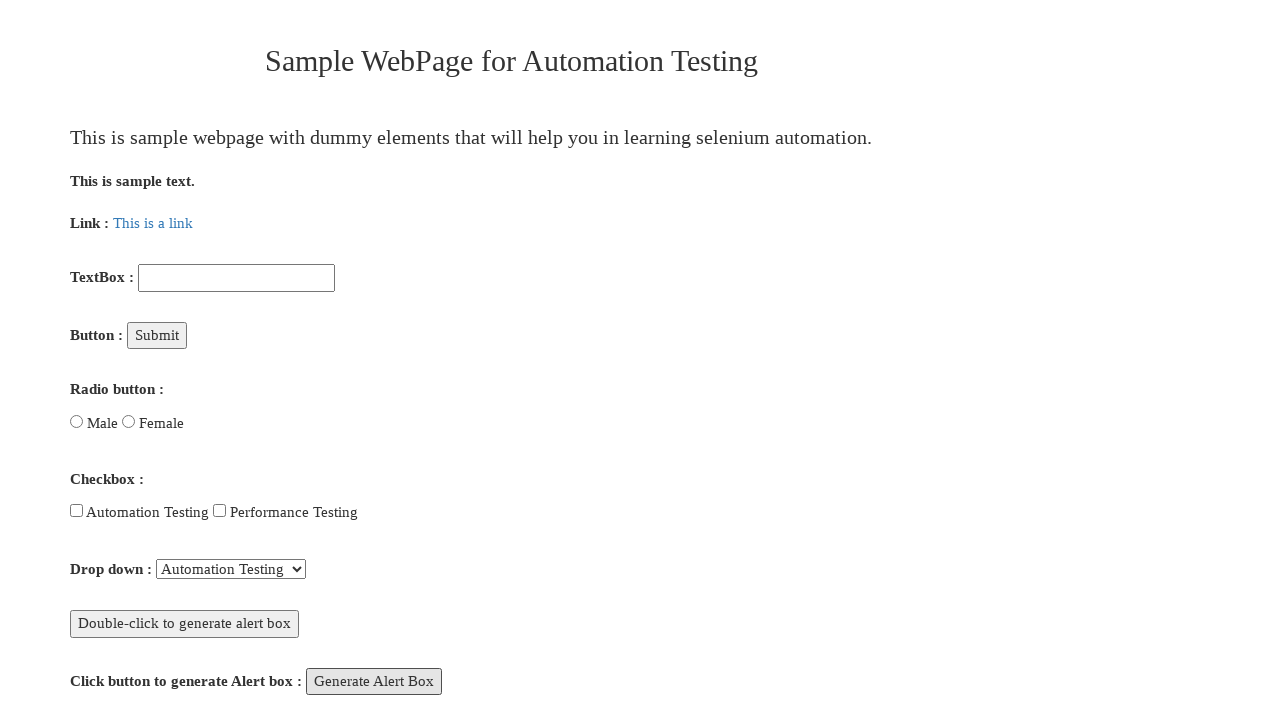

Set up dialog handler to accept alerts
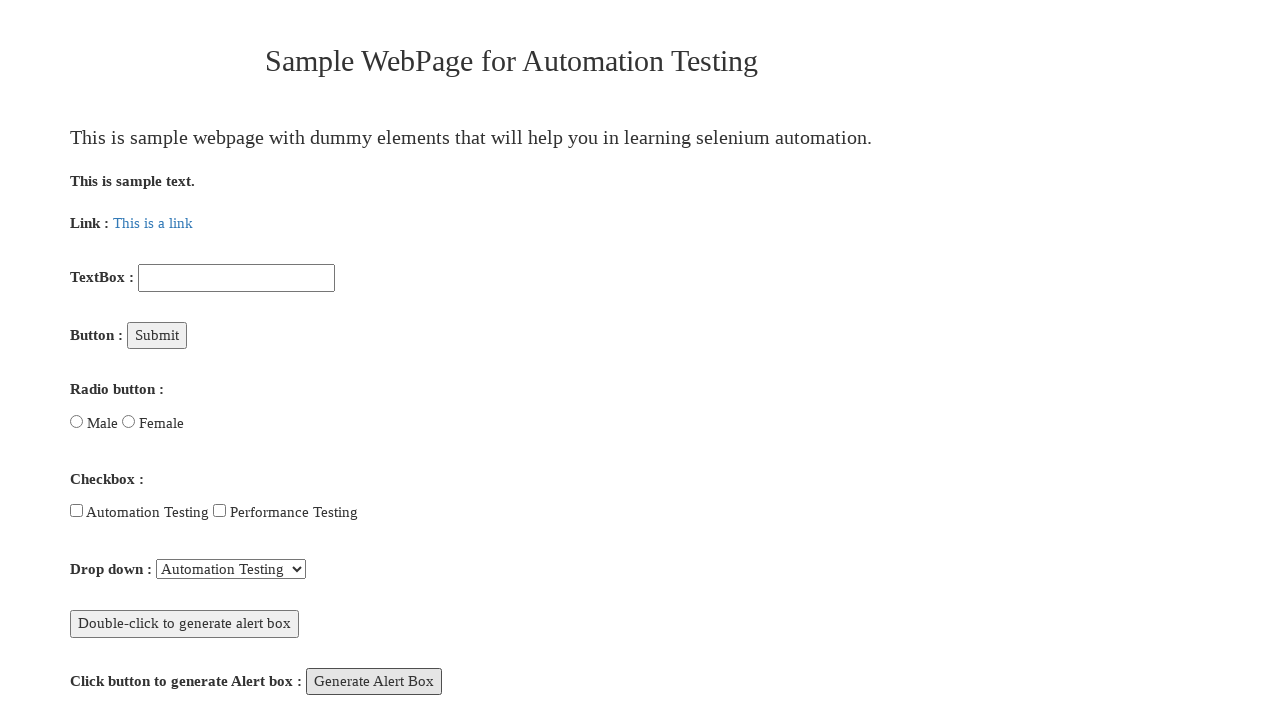

Configured dialog handler to print message and accept
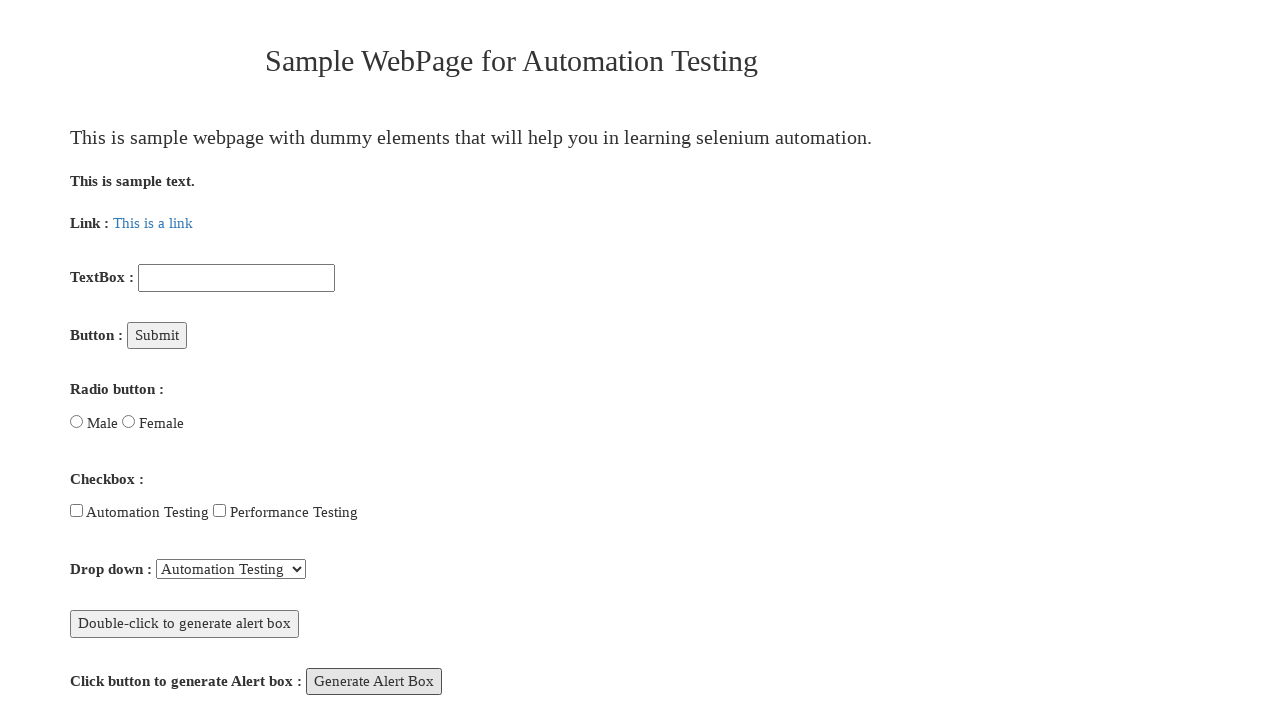

Clicked alert button with dialog handler ready at (374, 681) on xpath=/html[1]/body[1]/div[1]/div[11]/div[1]/p[1]/button[1]
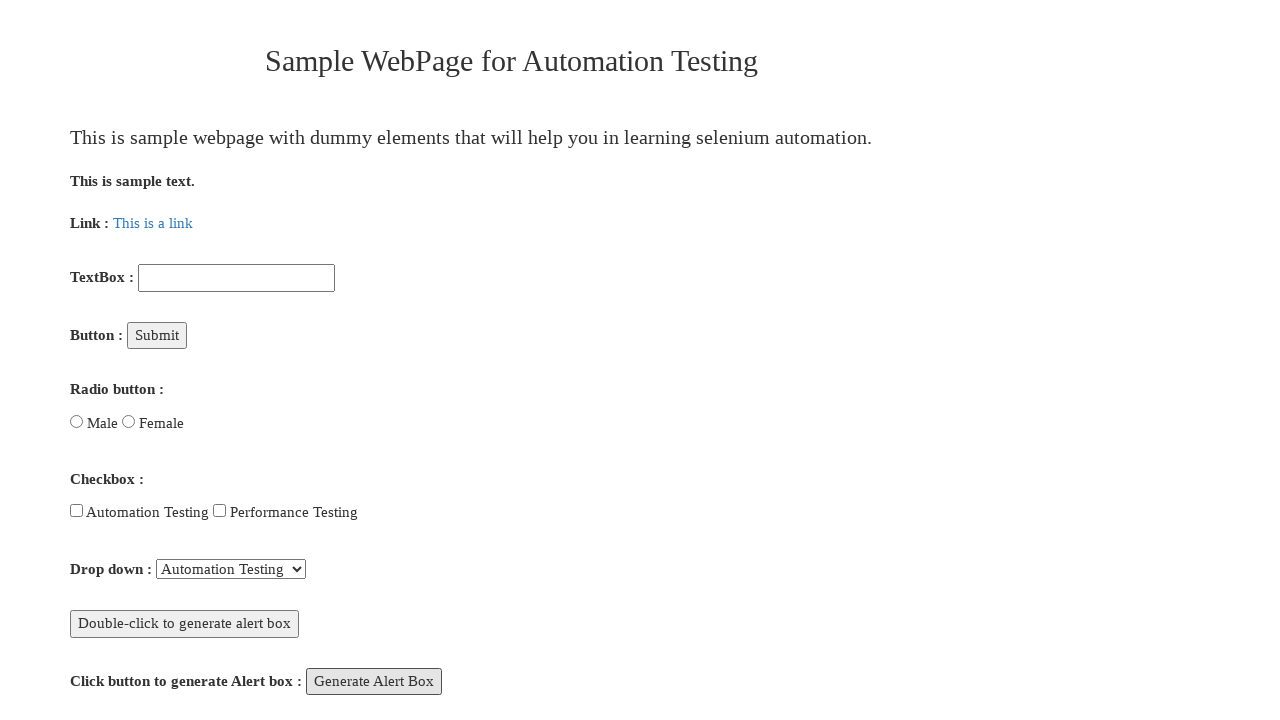

Waited 1 second for alert interaction to complete
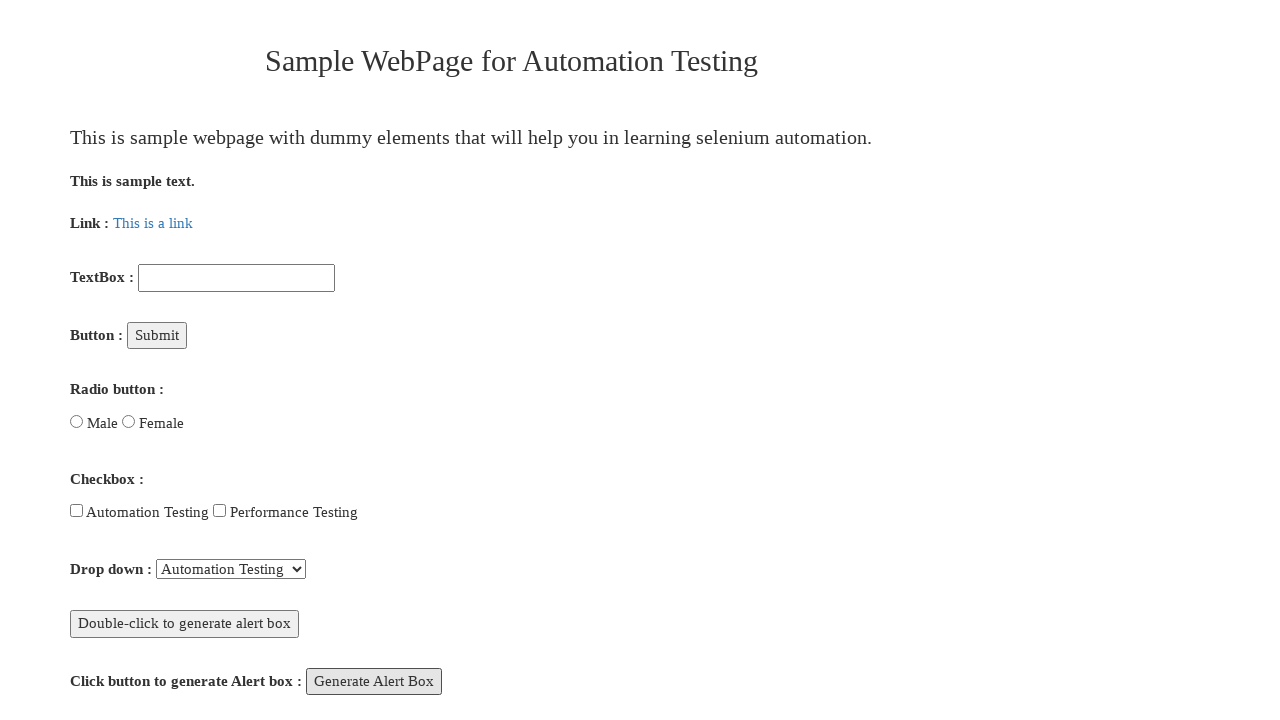

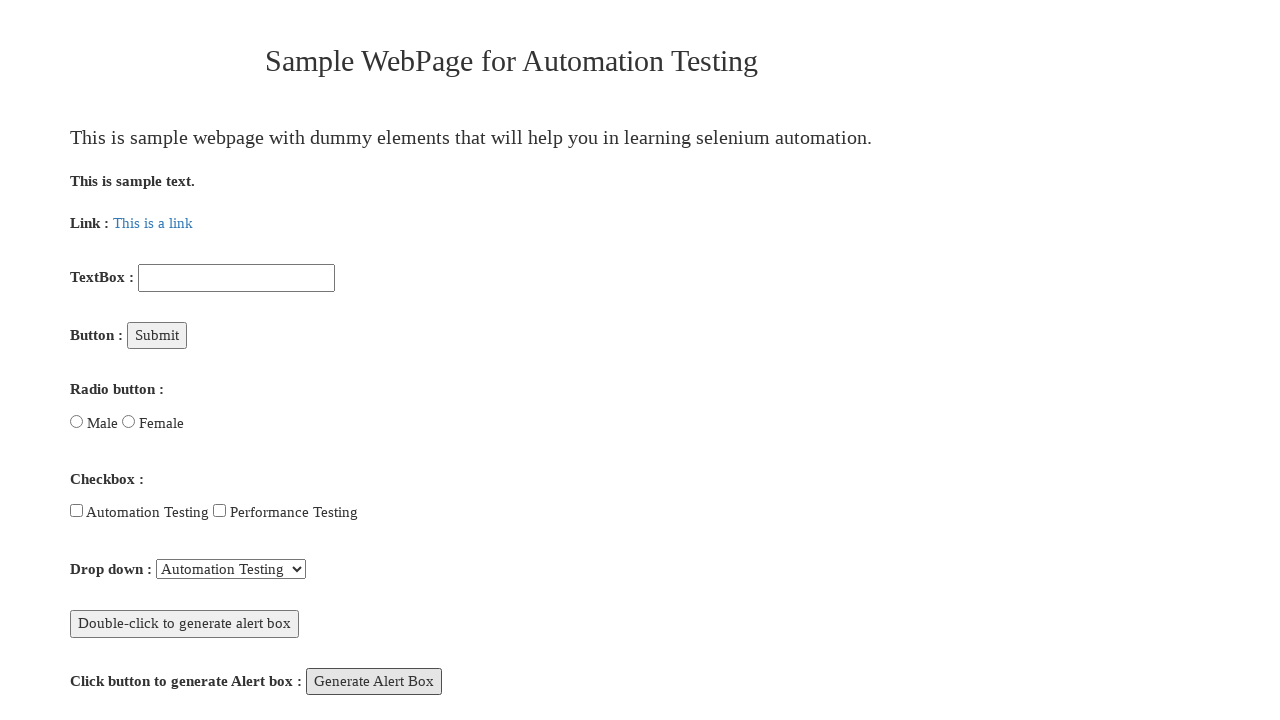